Navigates to Flipkart e-commerce website and verifies the page loads successfully

Starting URL: https://www.flipkart.com/

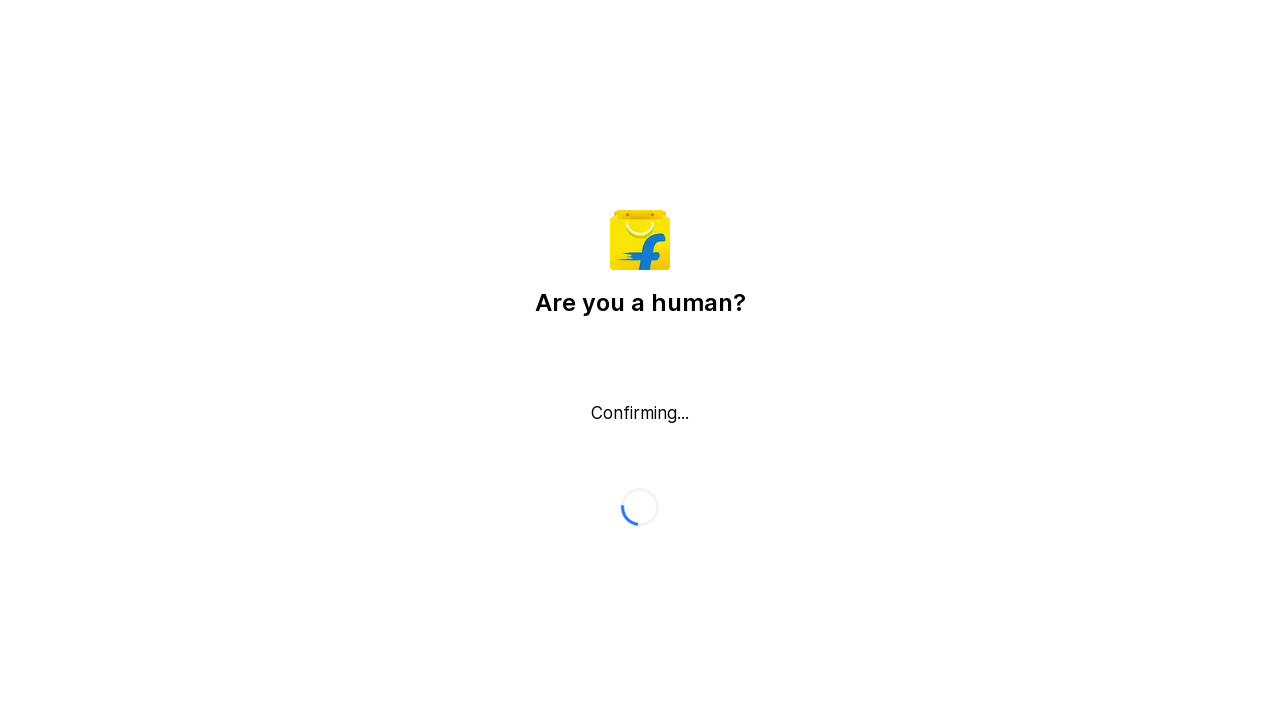

Waited for page DOM to load on Flipkart website
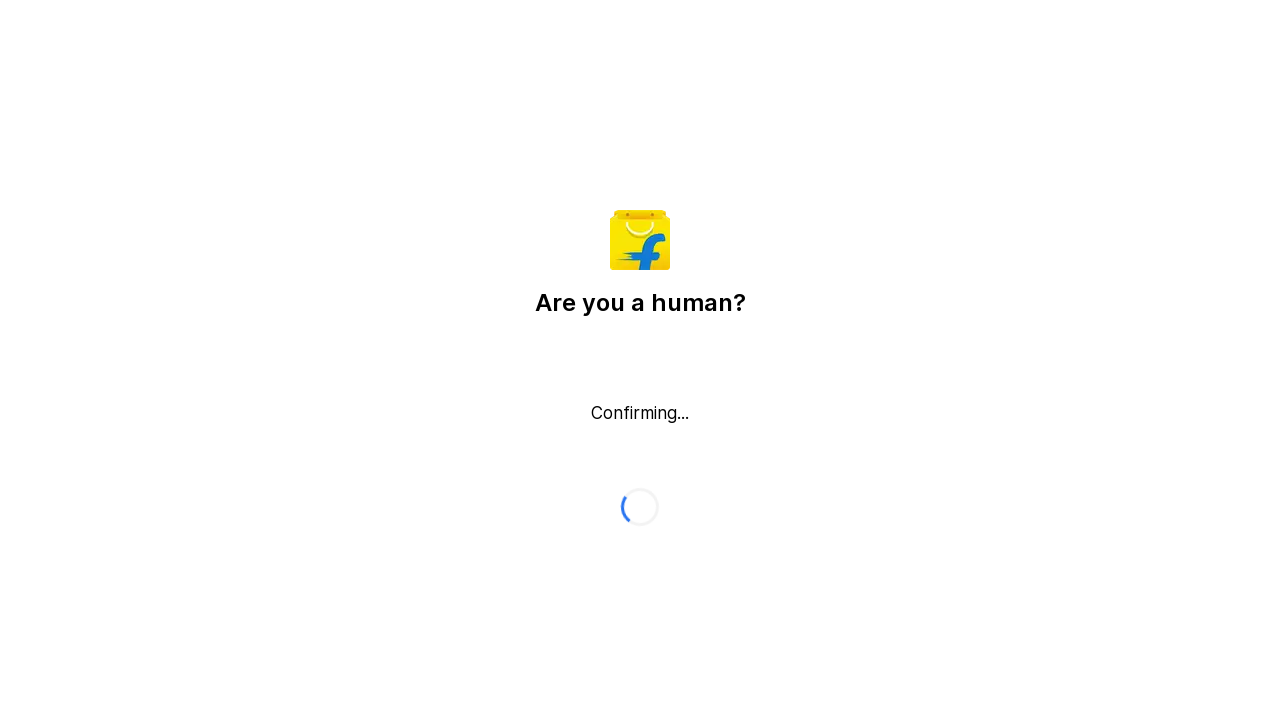

Retrieved and printed page title
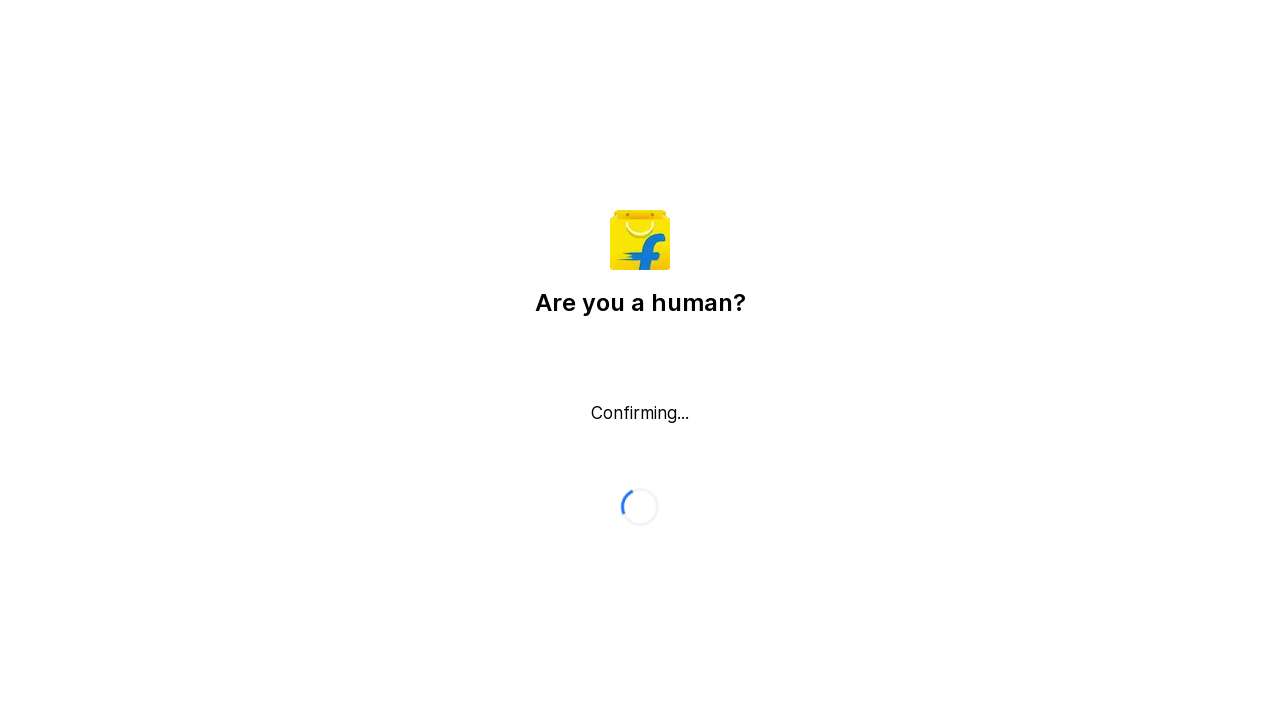

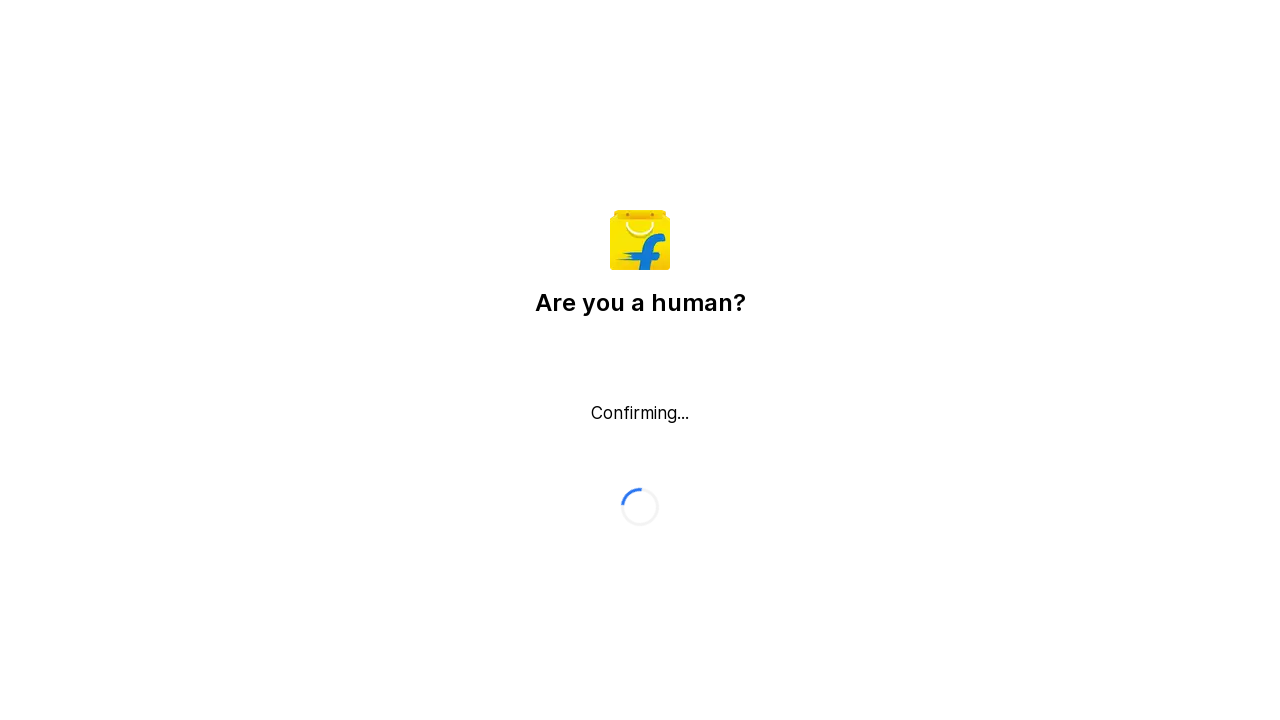